Tests an electric warm floor calculator by entering floor dimensions, selecting room type and heating type, entering heat losses value, then verifying the calculated cable power results.

Starting URL: https://kermi-fko.ru/raschety/Calc-Rehau-Solelec.aspx

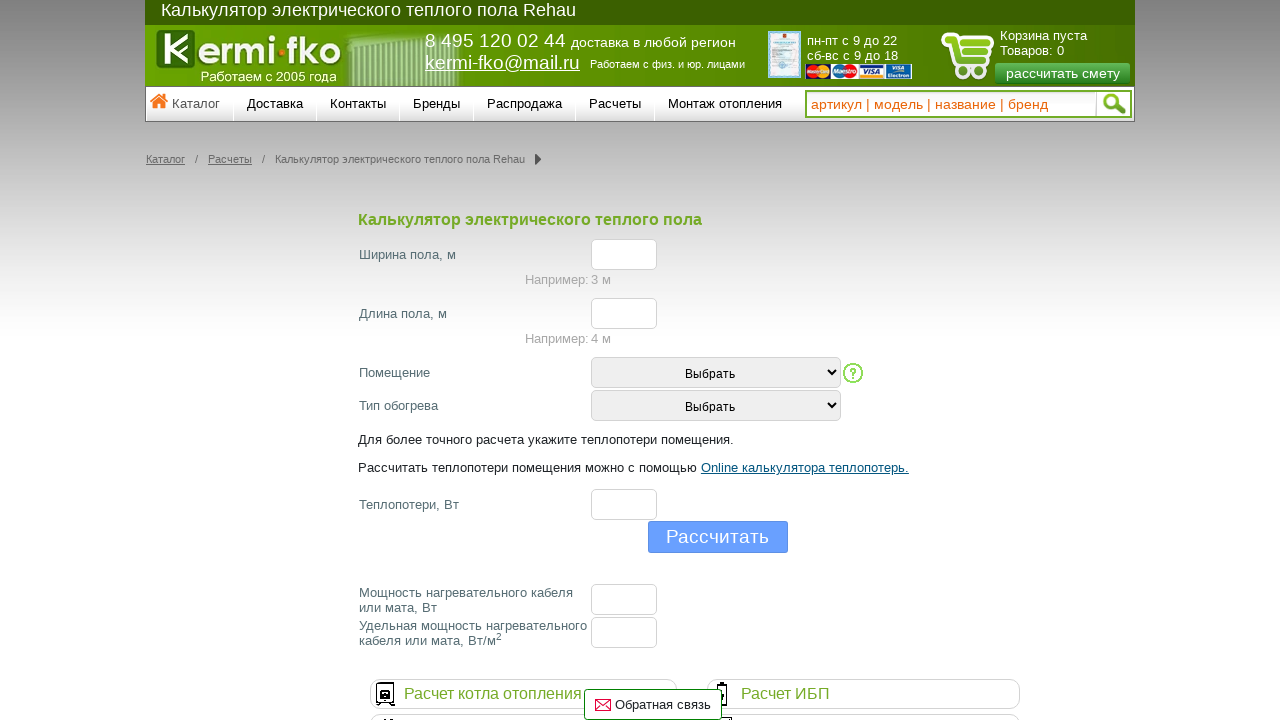

Navigated to electric warm floor calculator page
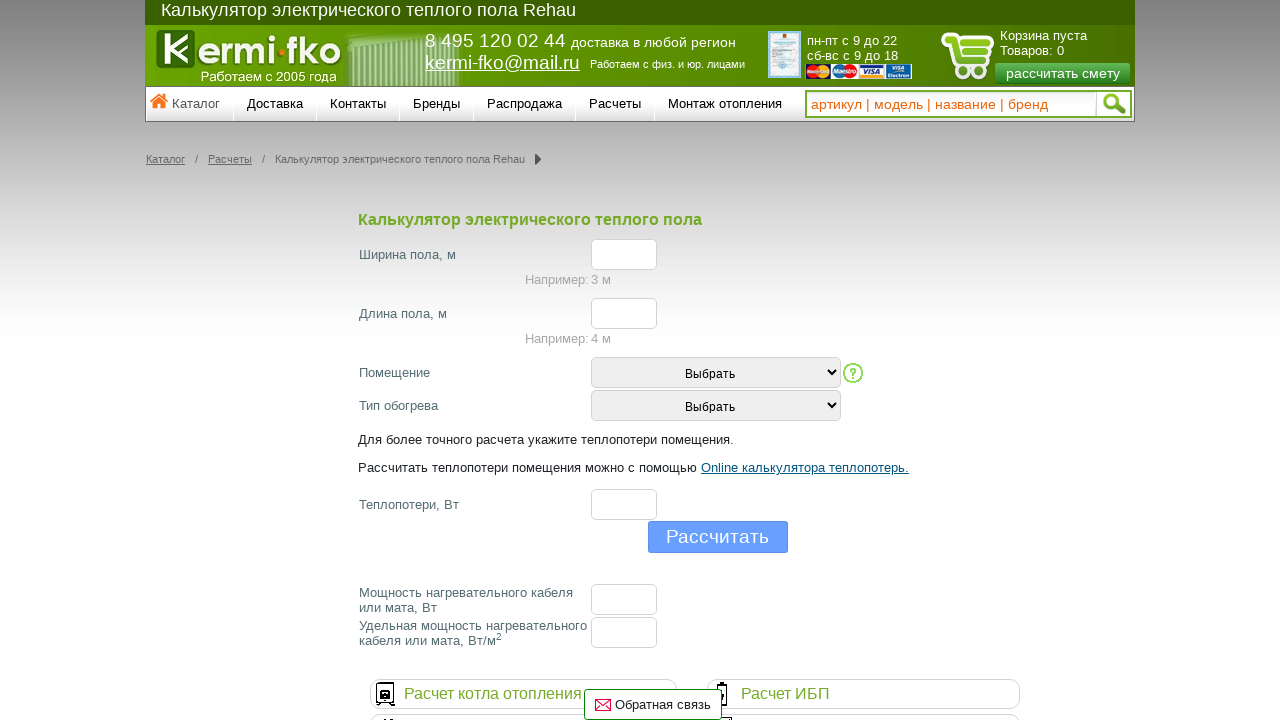

Entered floor width value: 5 on #el_f_width
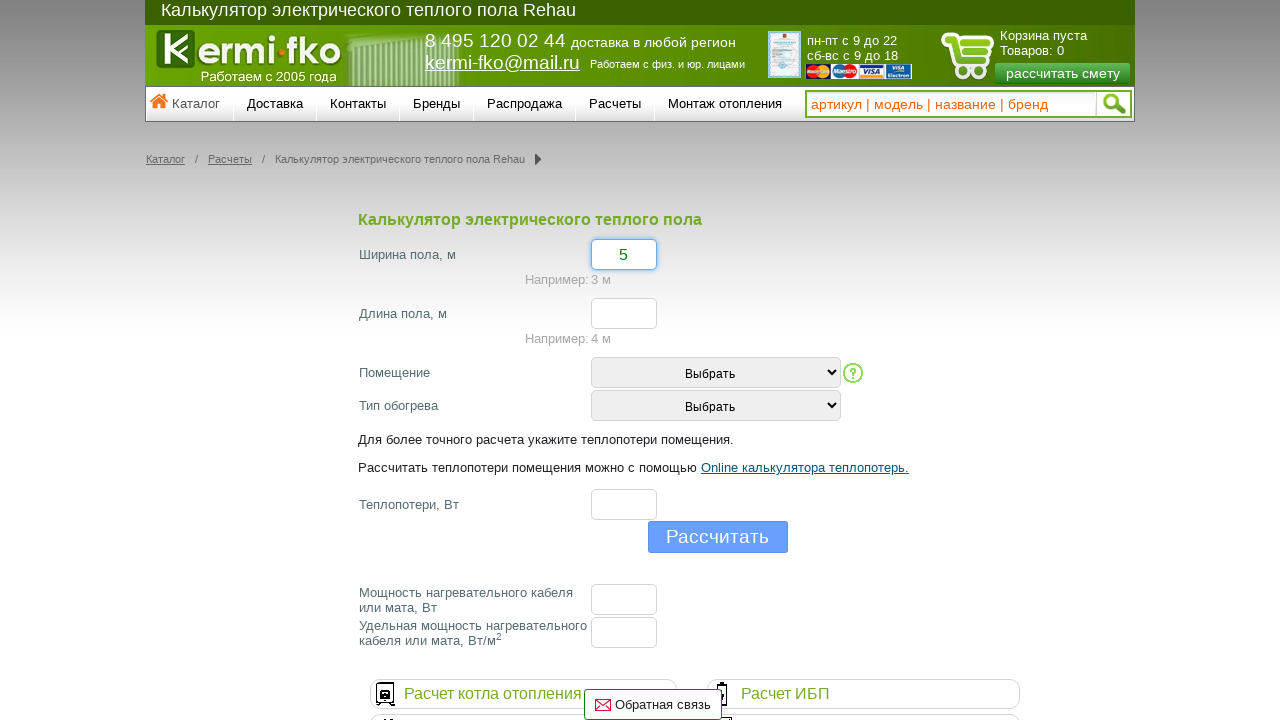

Entered floor length value: 6 on #el_f_lenght
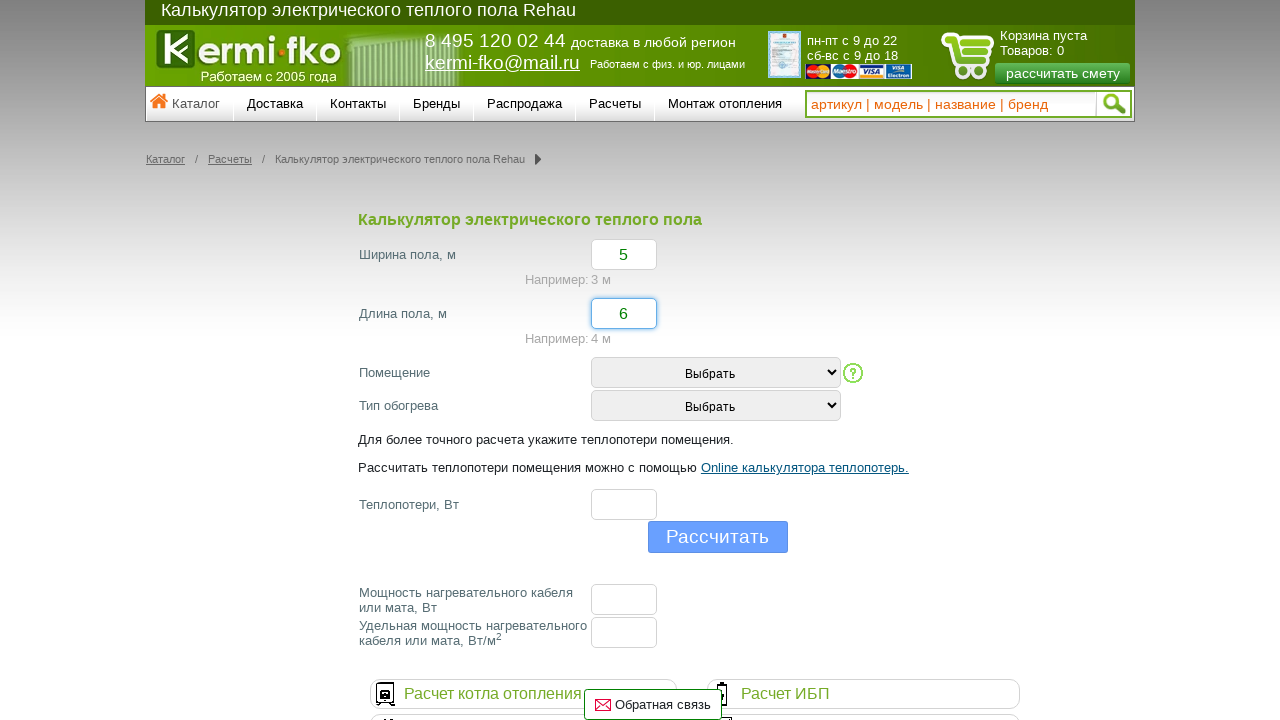

Selected room type with value 2 on #room_type
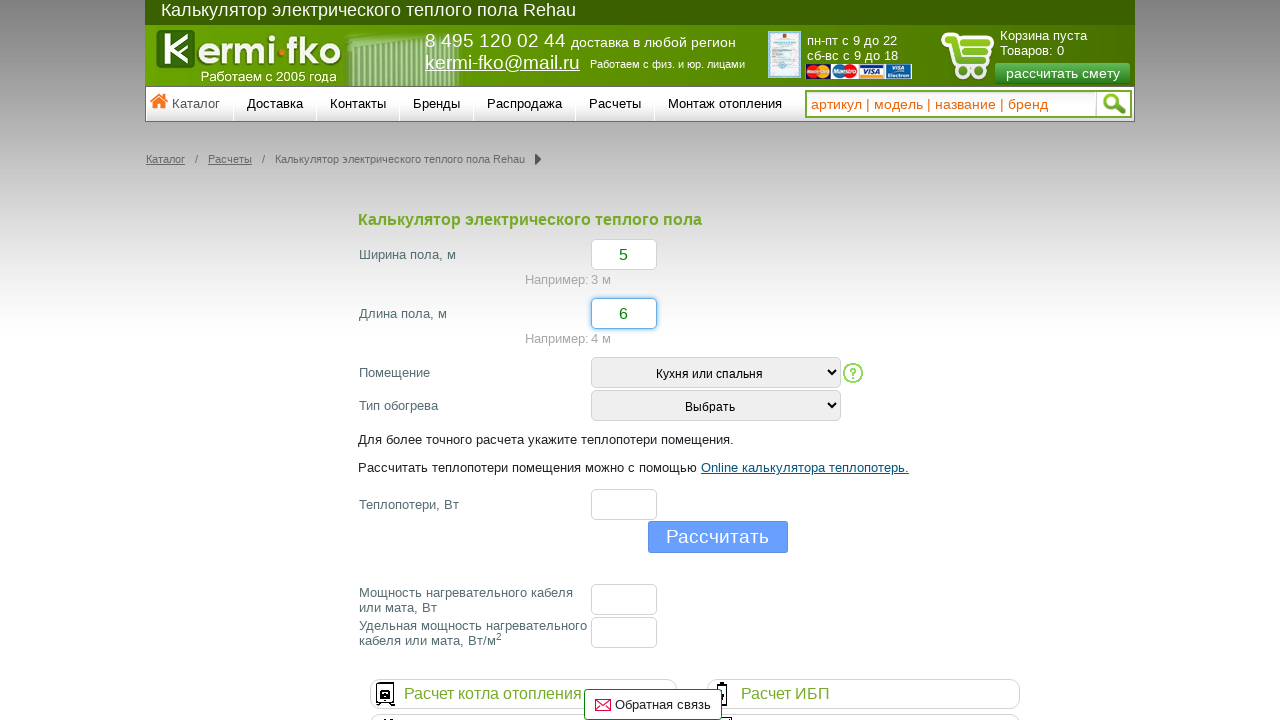

Selected heating type with value 3 on #heating_type
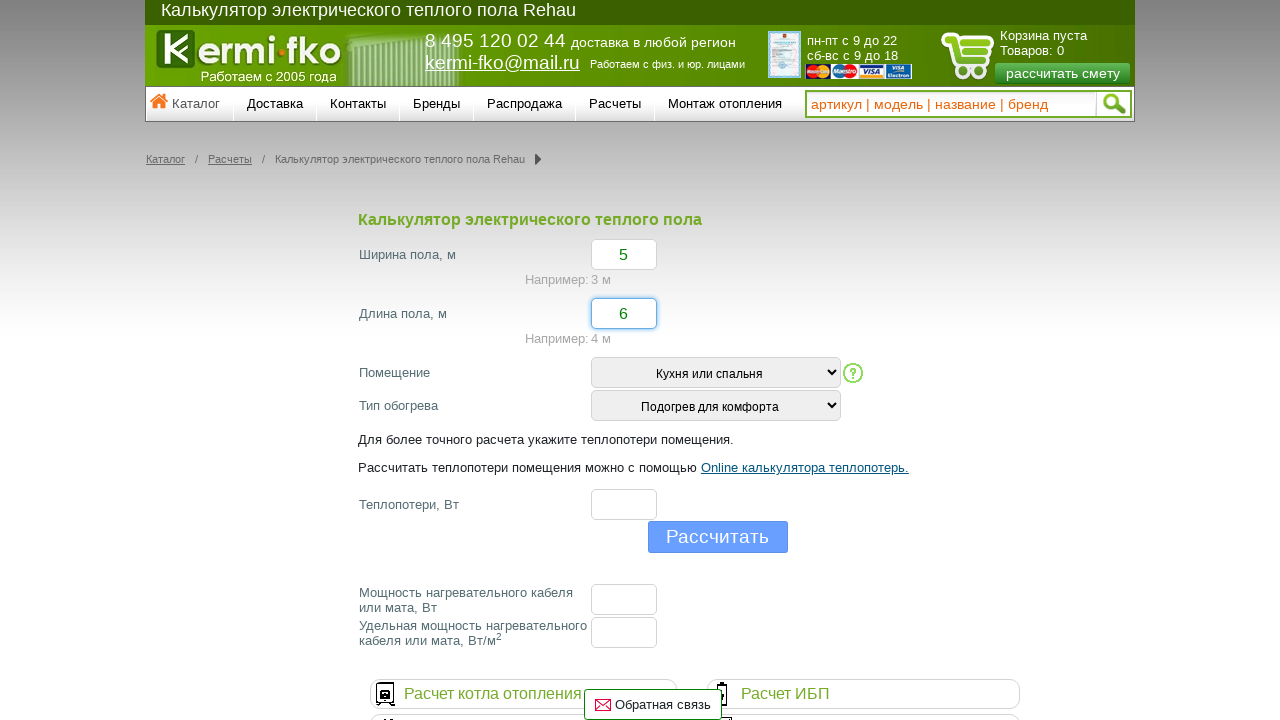

Entered heat losses value: 41484 on #el_f_losses
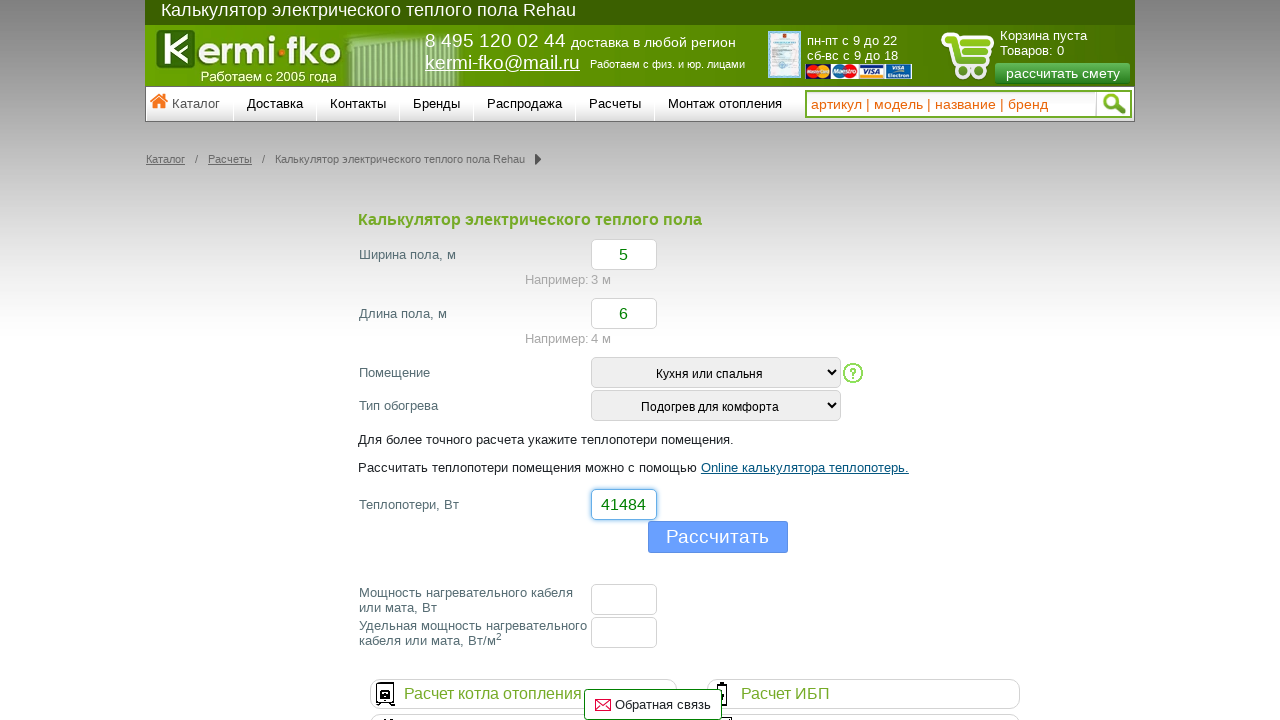

Clicked calculate button at (718, 537) on input[name='button']
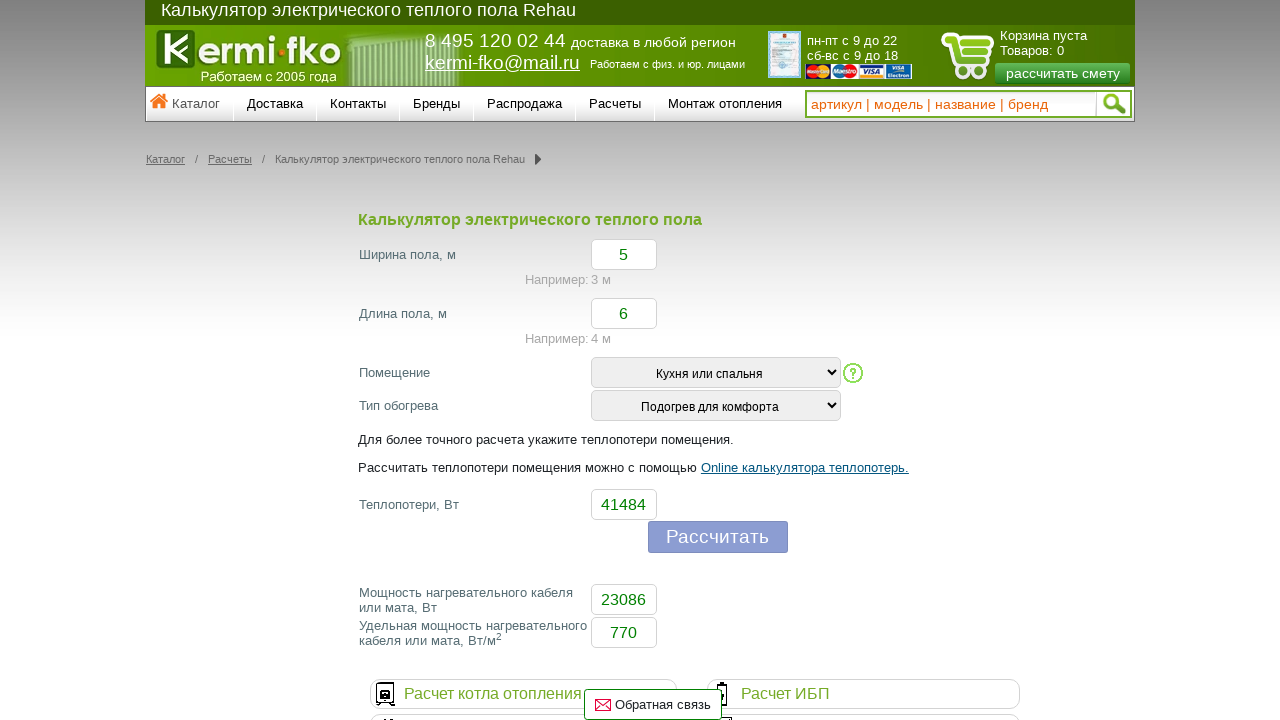

Results loaded - cable power field appeared
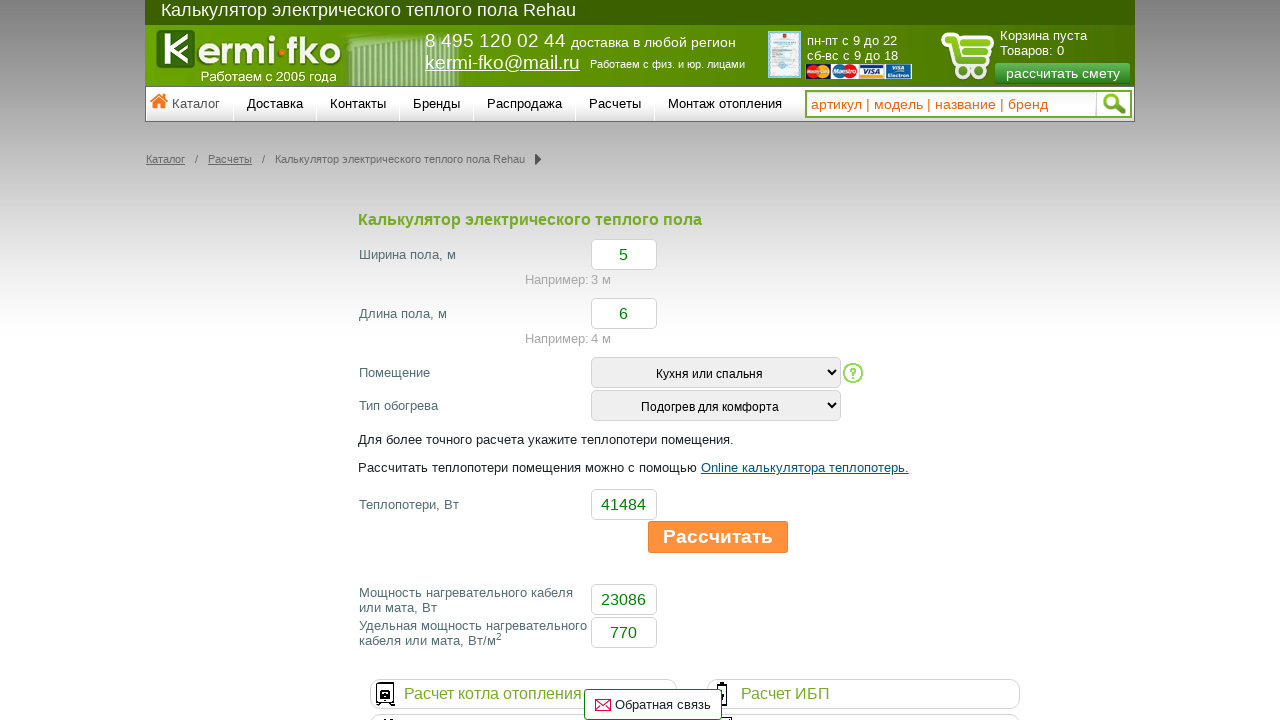

Retrieved floor cable power value: 23086
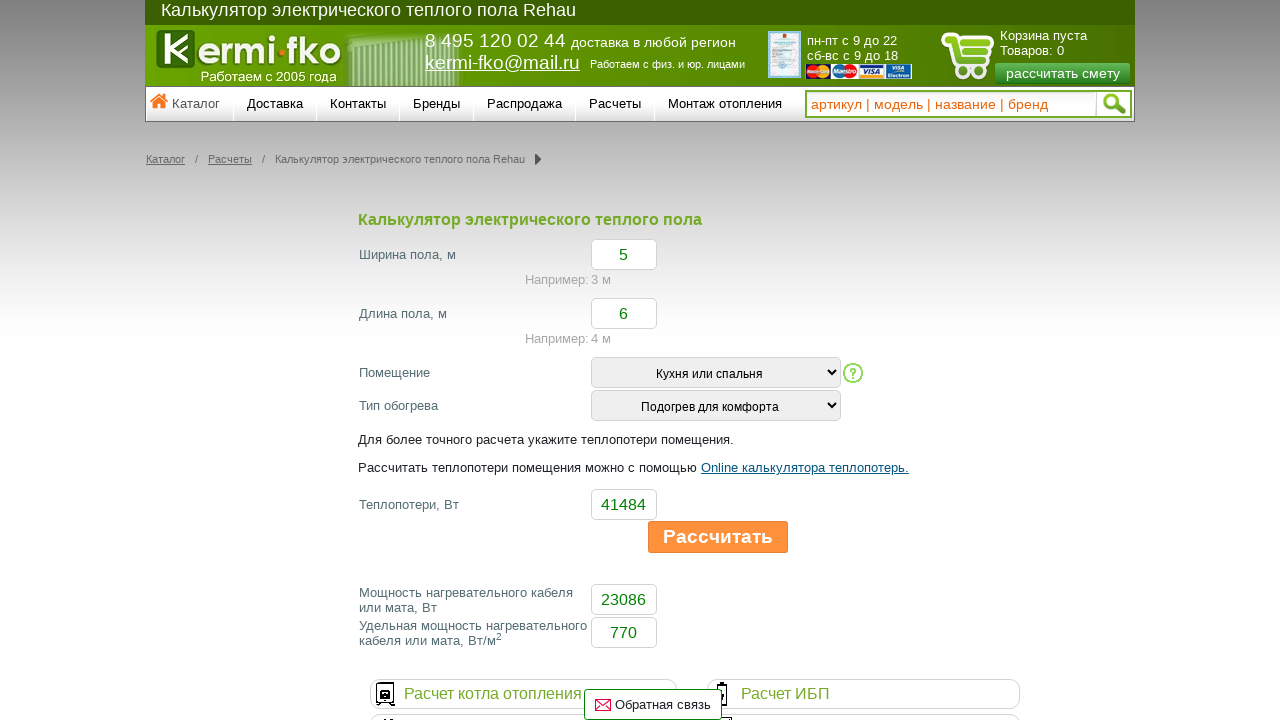

Verified floor cable power equals 23086 - assertion passed
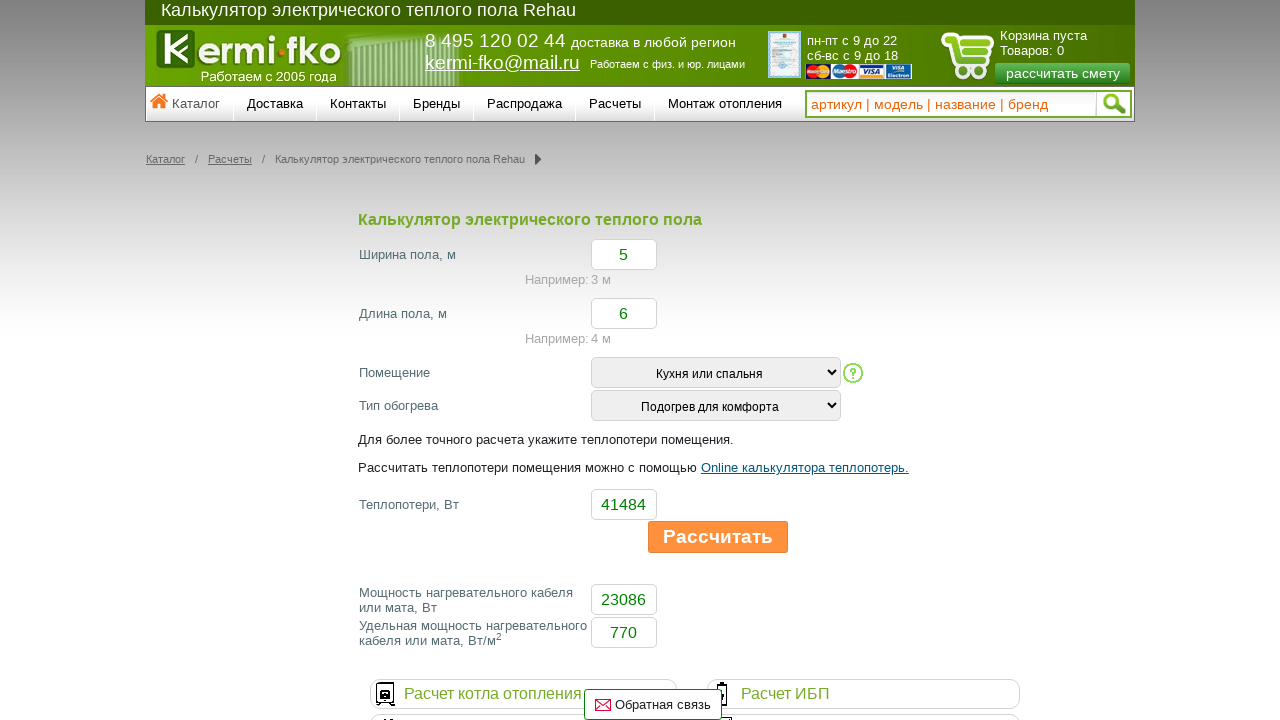

Retrieved specific floor cable power value: 770
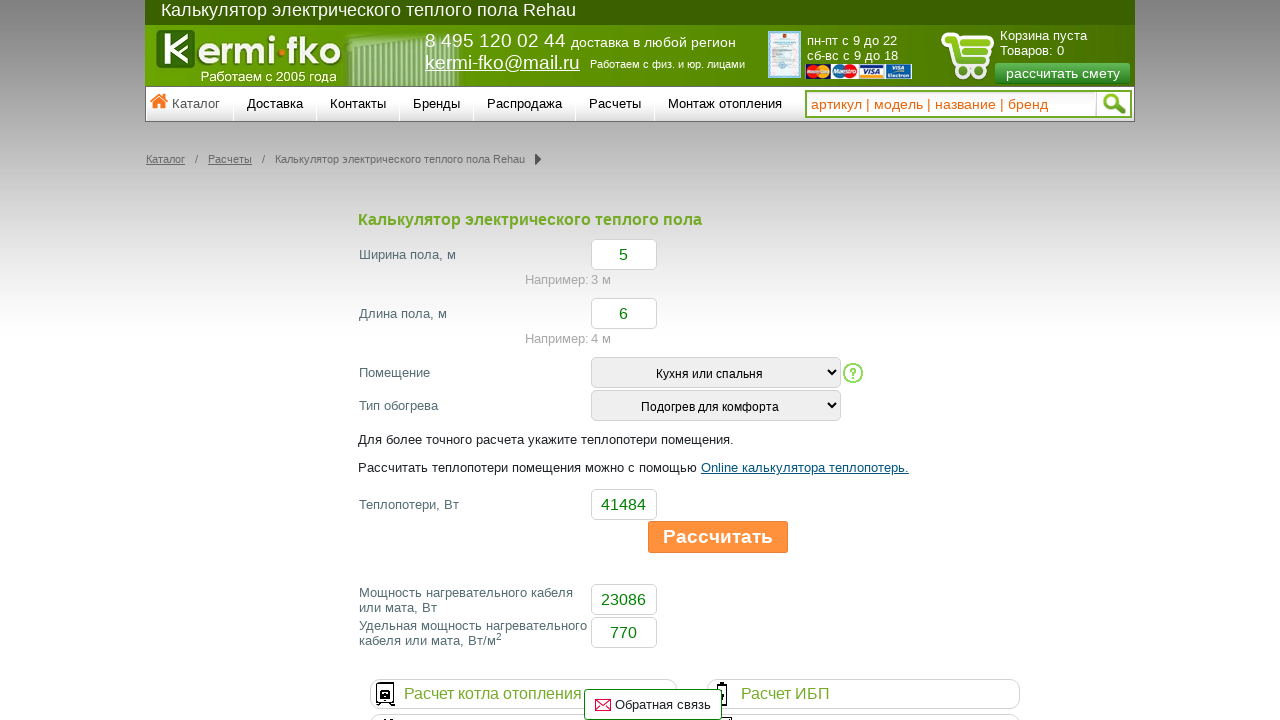

Verified specific floor cable power equals 770 - assertion passed
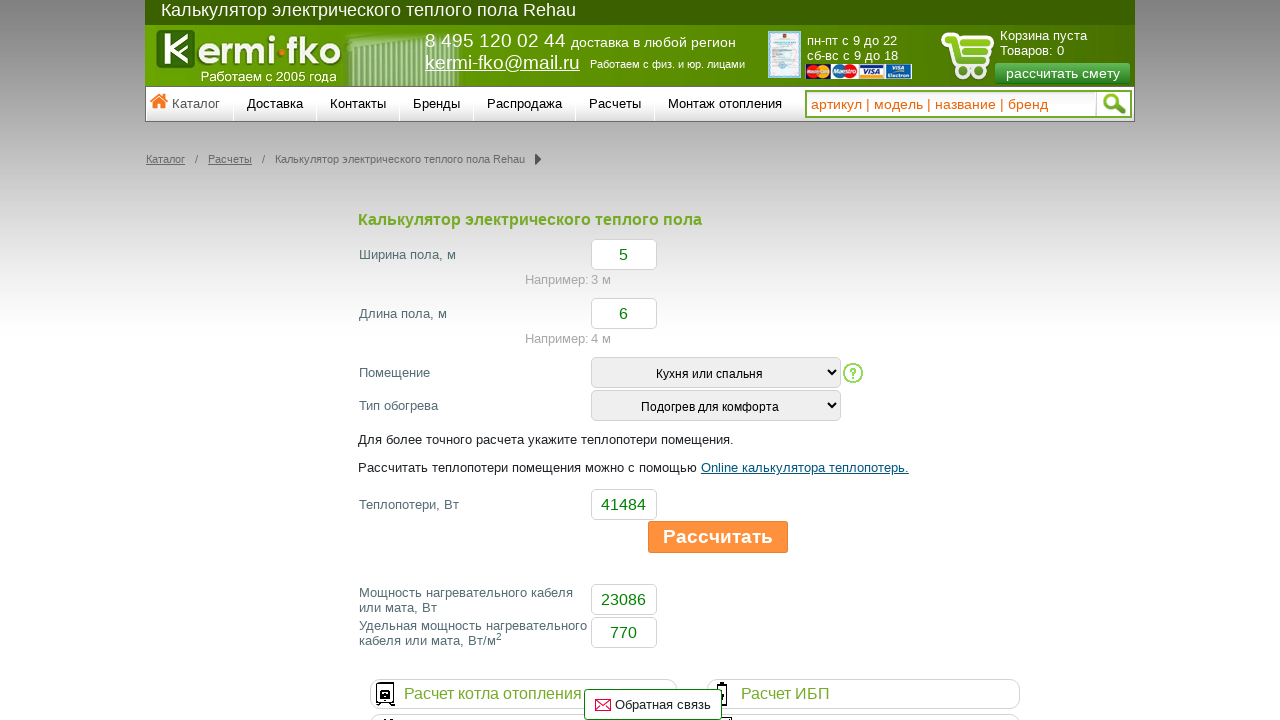

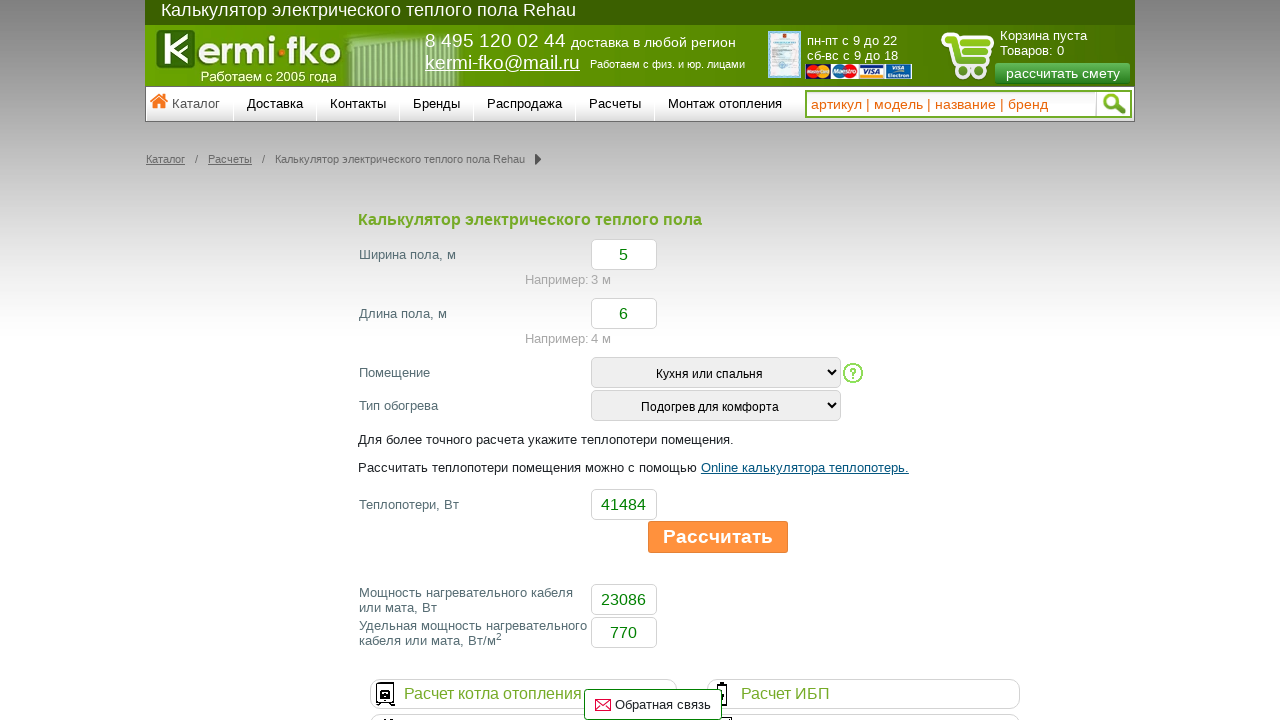